Tests jQuery UI custom selectmenu widget by selecting various speed options (Medium, Slower, Faster) and verifying each selection

Starting URL: http://jqueryui.com/resources/demos/selectmenu/default.html

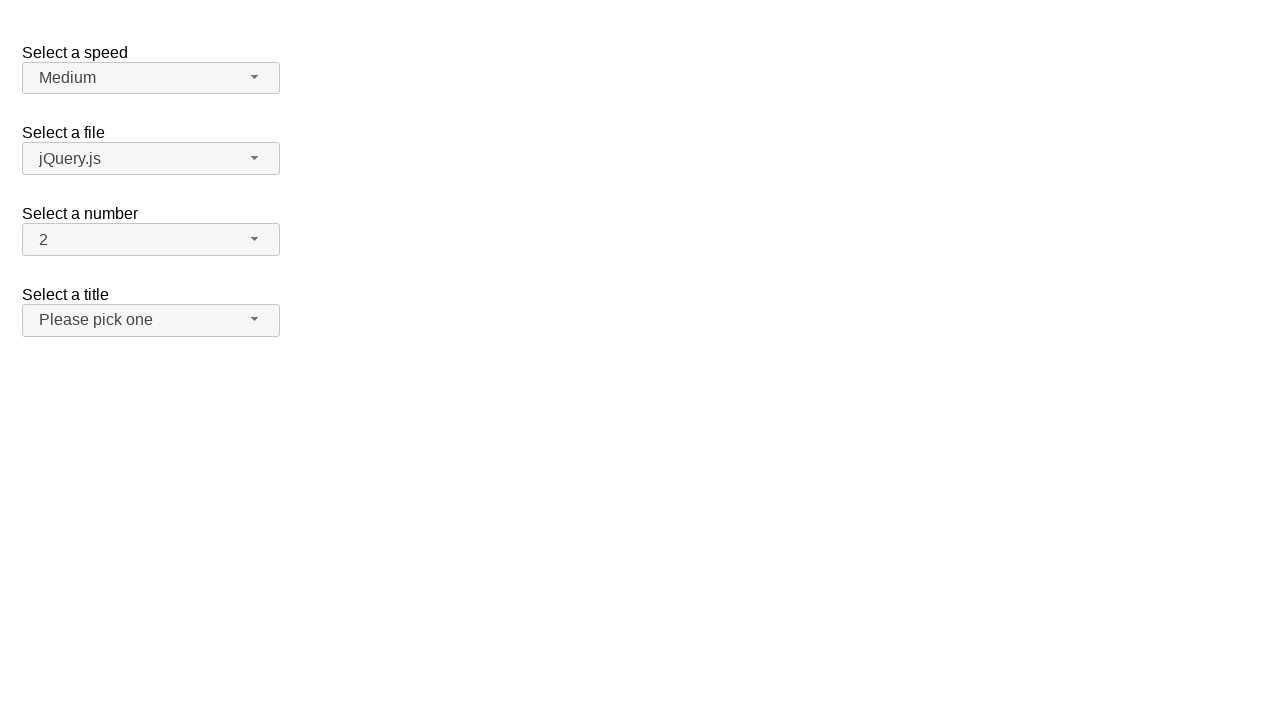

Waited for speed button to load
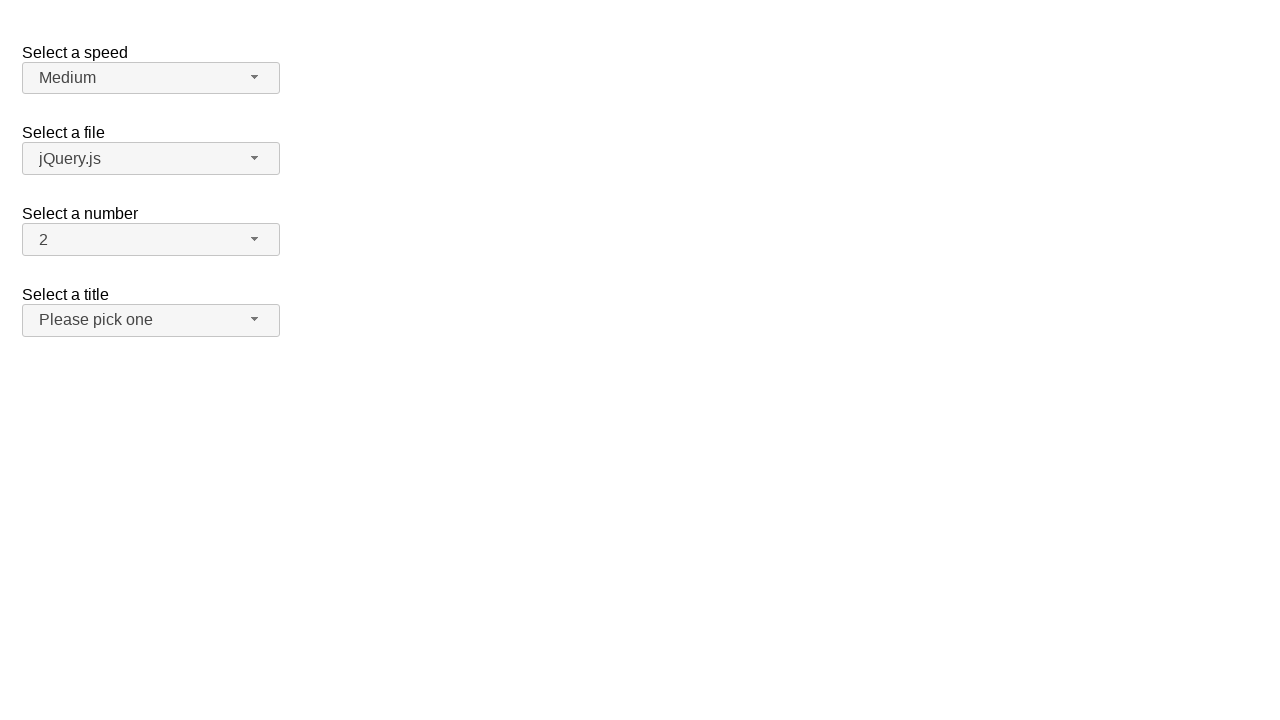

Clicked speed button to open dropdown at (151, 78) on #speed-button
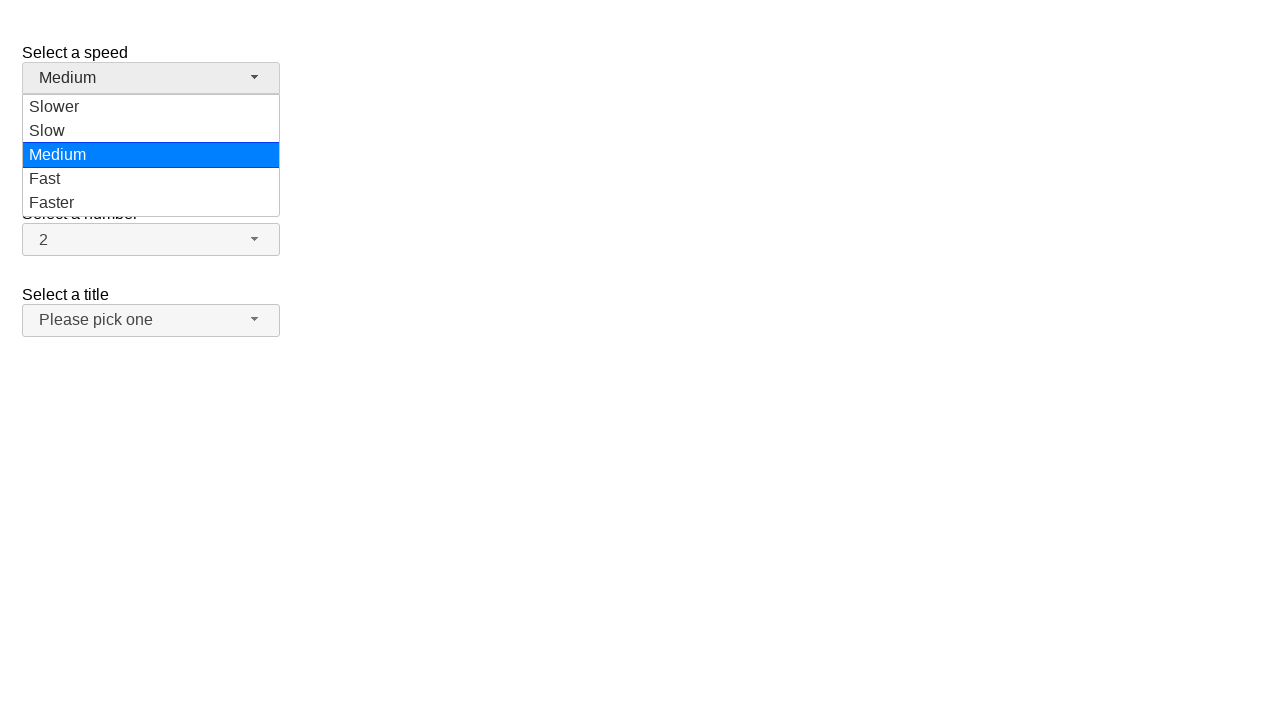

Waited for speed menu options to appear
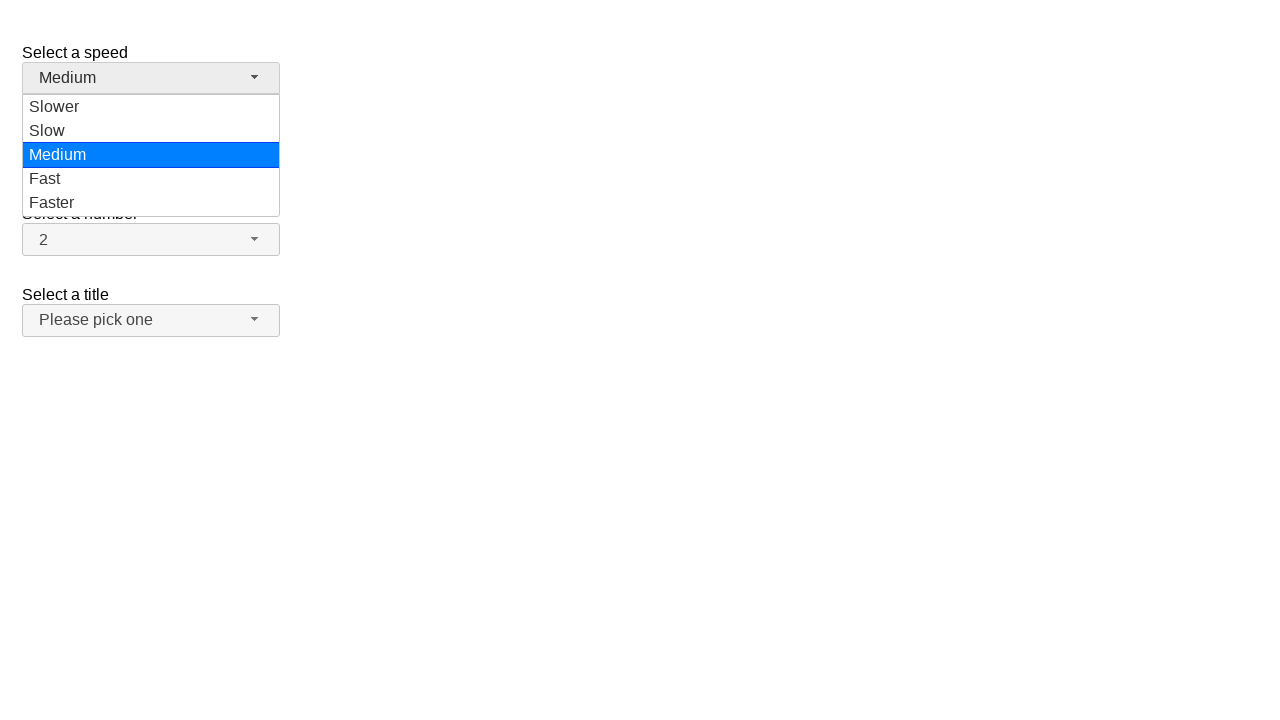

Selected 'Medium' option from speed dropdown at (151, 155) on #speed-menu div[role='option']:has-text('Medium')
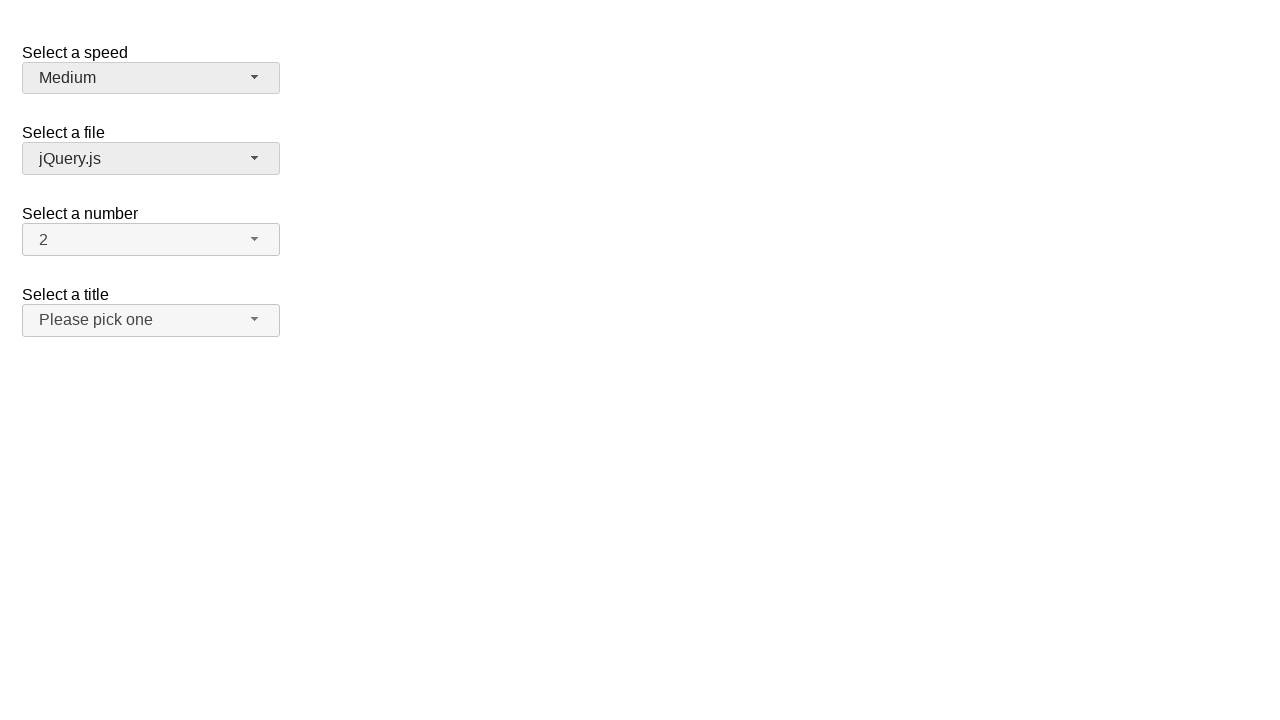

Clicked speed button to open dropdown at (151, 78) on #speed-button
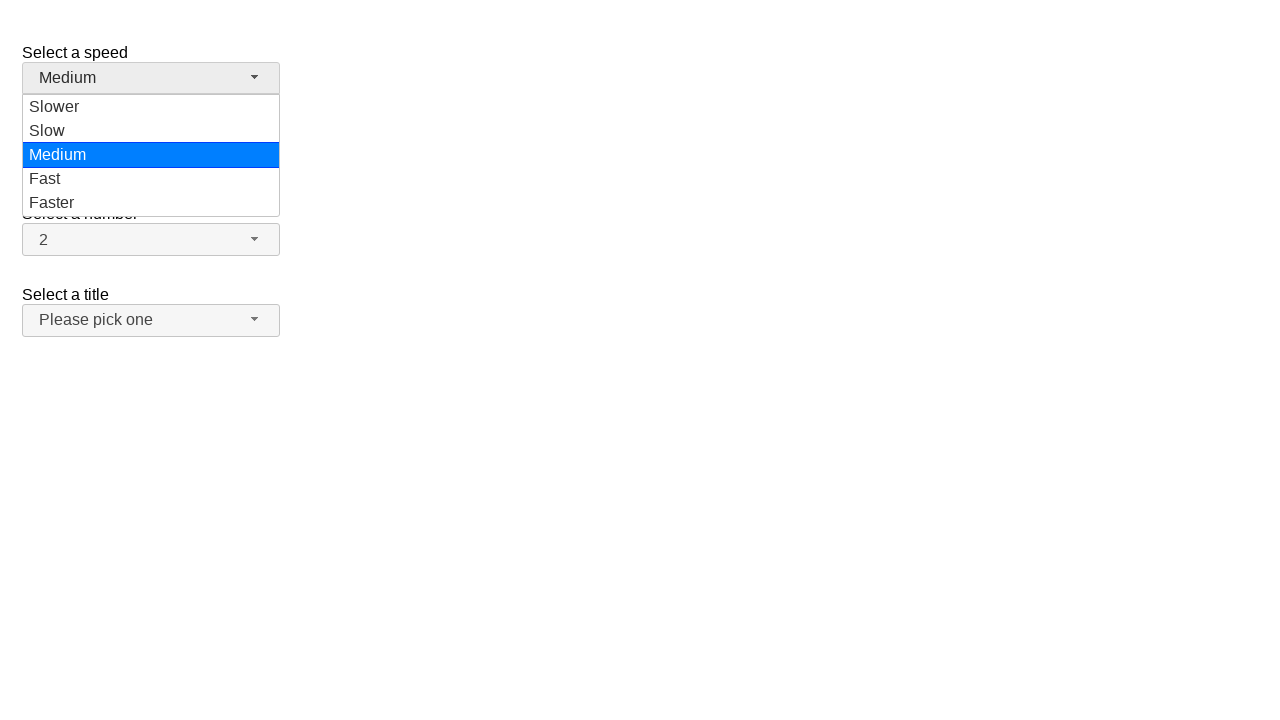

Waited for speed menu options to appear
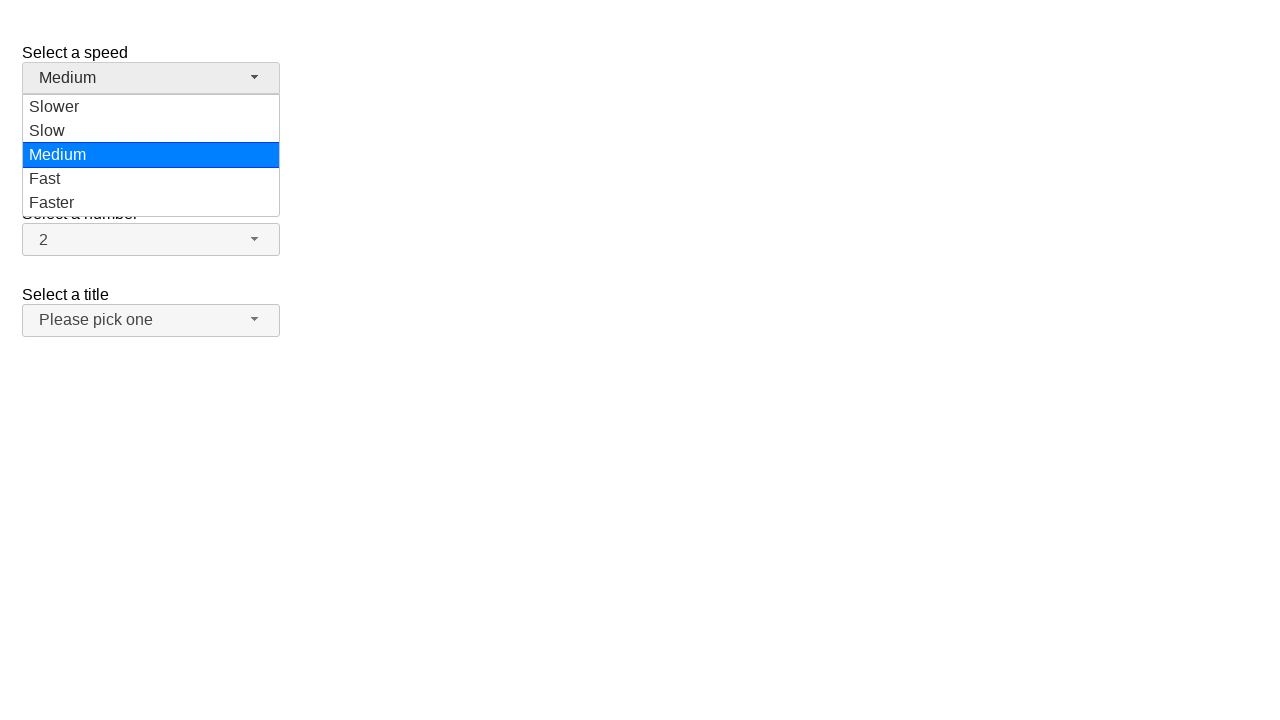

Selected 'Slower' option from speed dropdown at (151, 107) on #speed-menu div[role='option']:has-text('Slower')
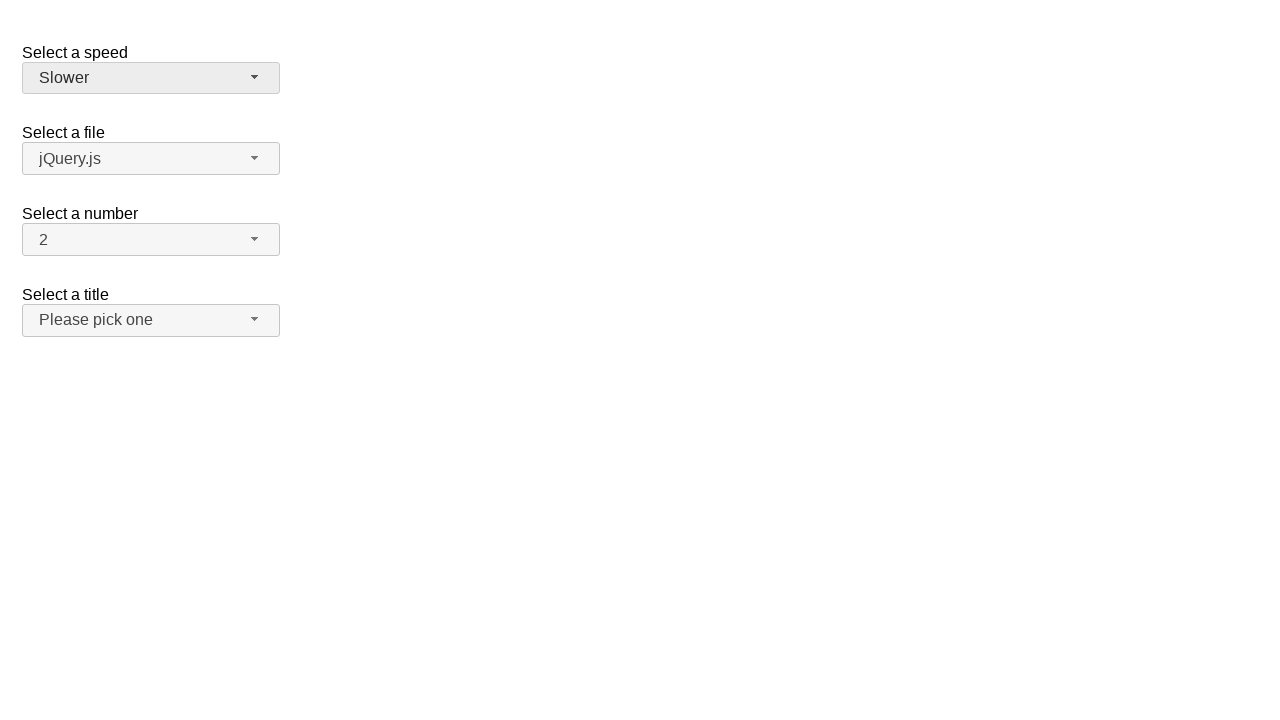

Clicked speed button to open dropdown at (151, 78) on #speed-button
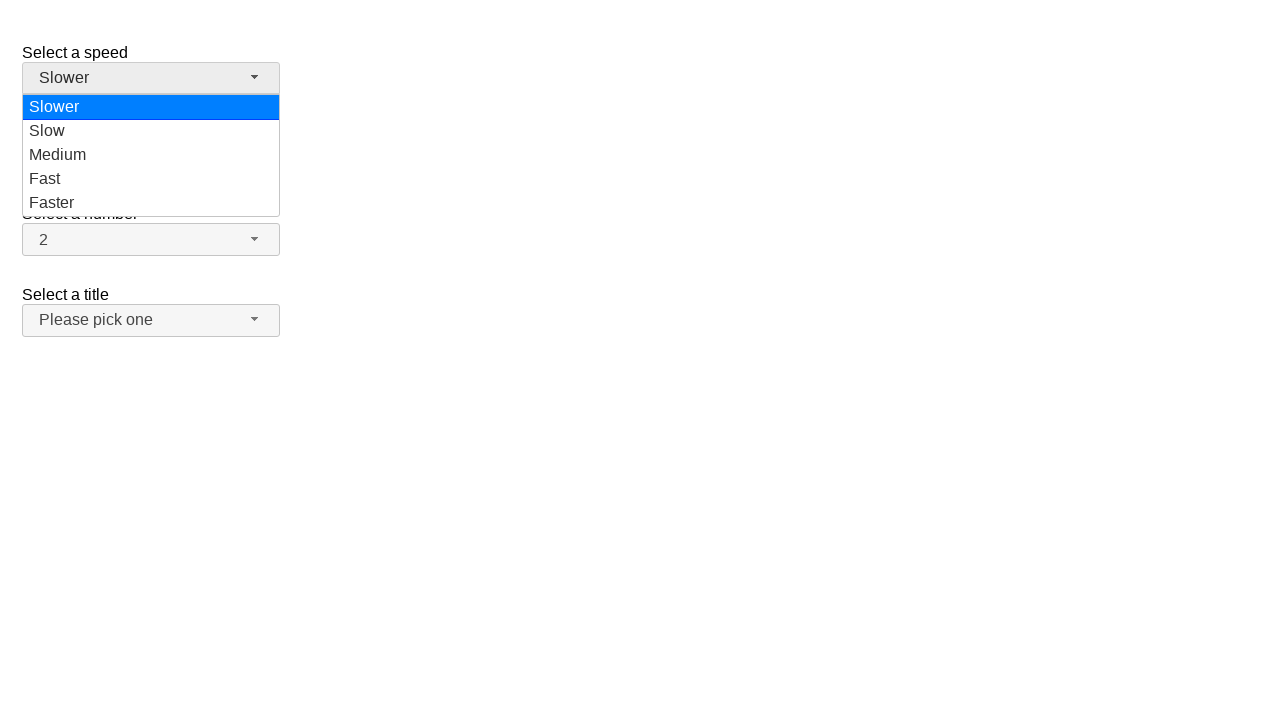

Waited for speed menu options to appear
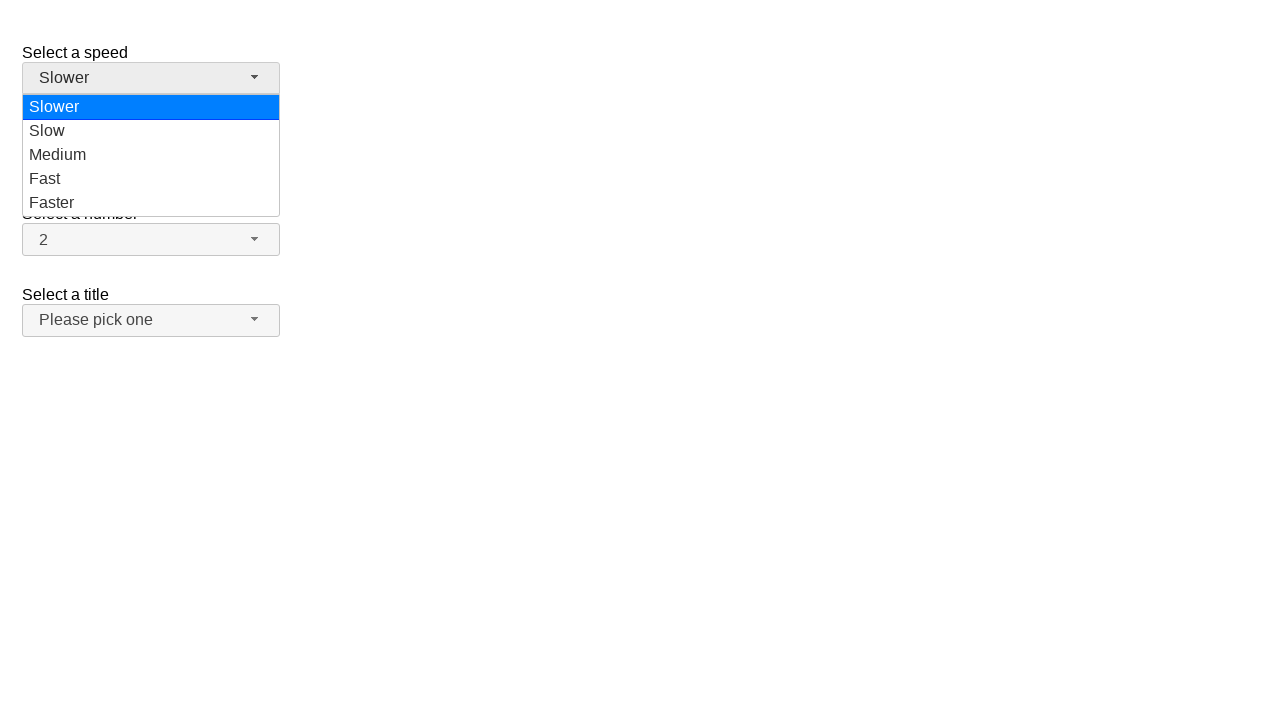

Selected 'Faster' option from speed dropdown at (151, 203) on #speed-menu div[role='option']:has-text('Faster')
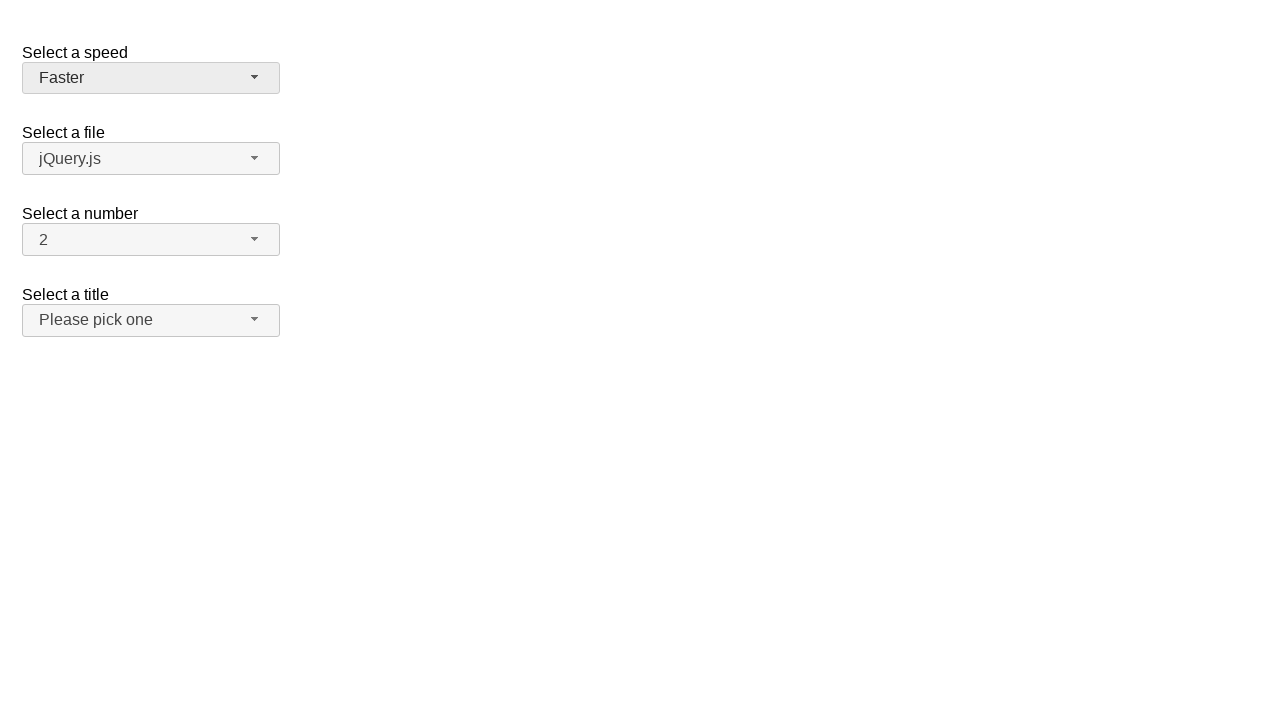

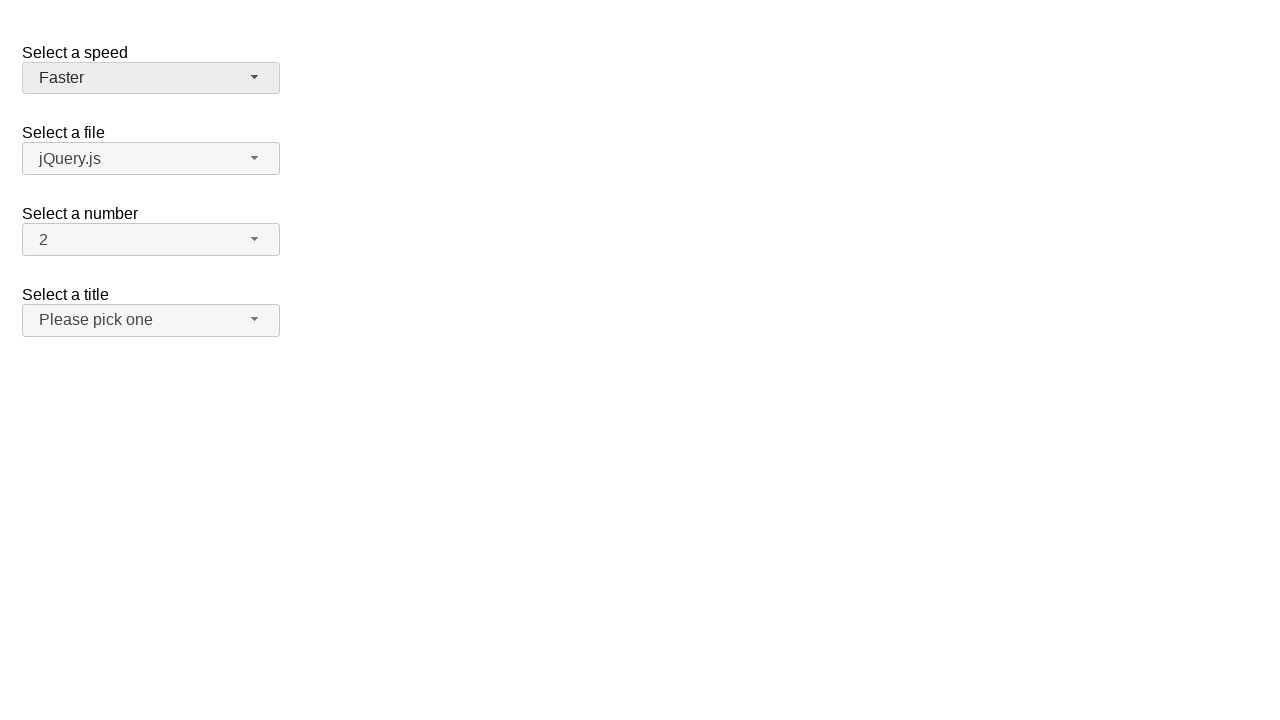